Tests different types of JavaScript alerts (simple alert, confirm dialog, and prompt) by accepting, dismissing, and entering text in them

Starting URL: https://demo.automationtesting.in/Alerts.html

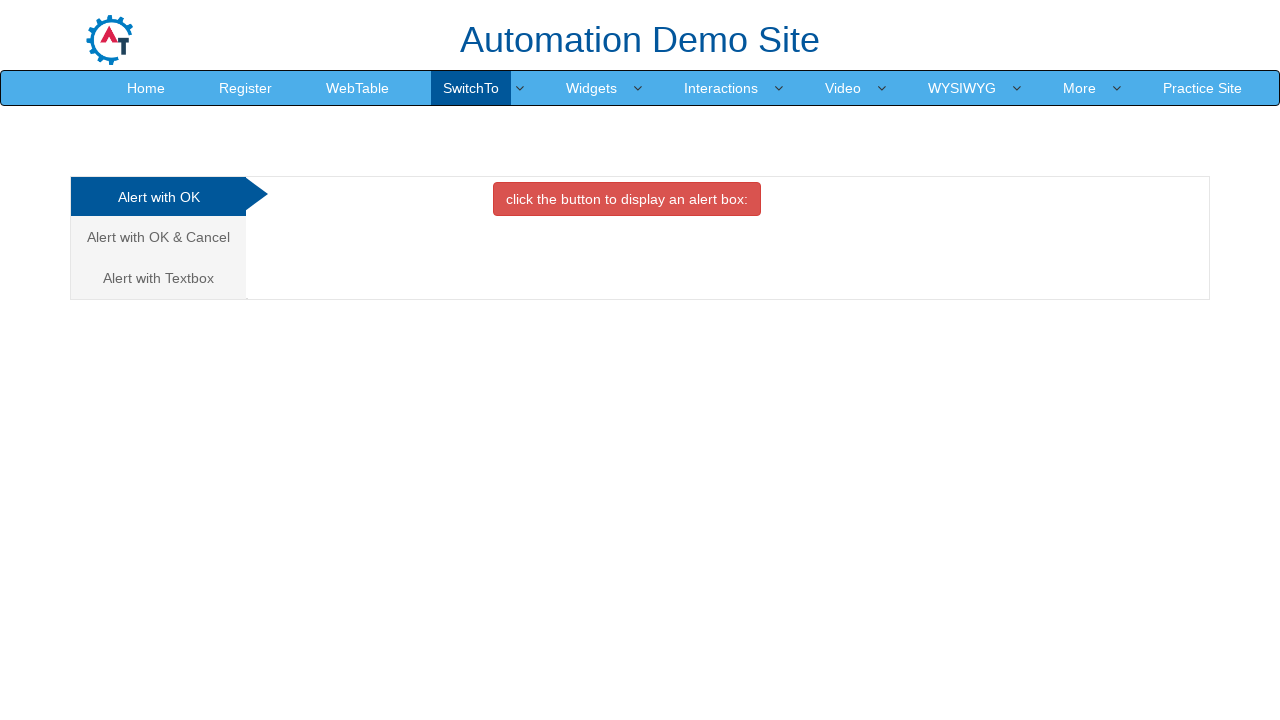

Clicked button to trigger simple alert at (627, 199) on xpath=//button[contains(@onclick,'alertbox()')]
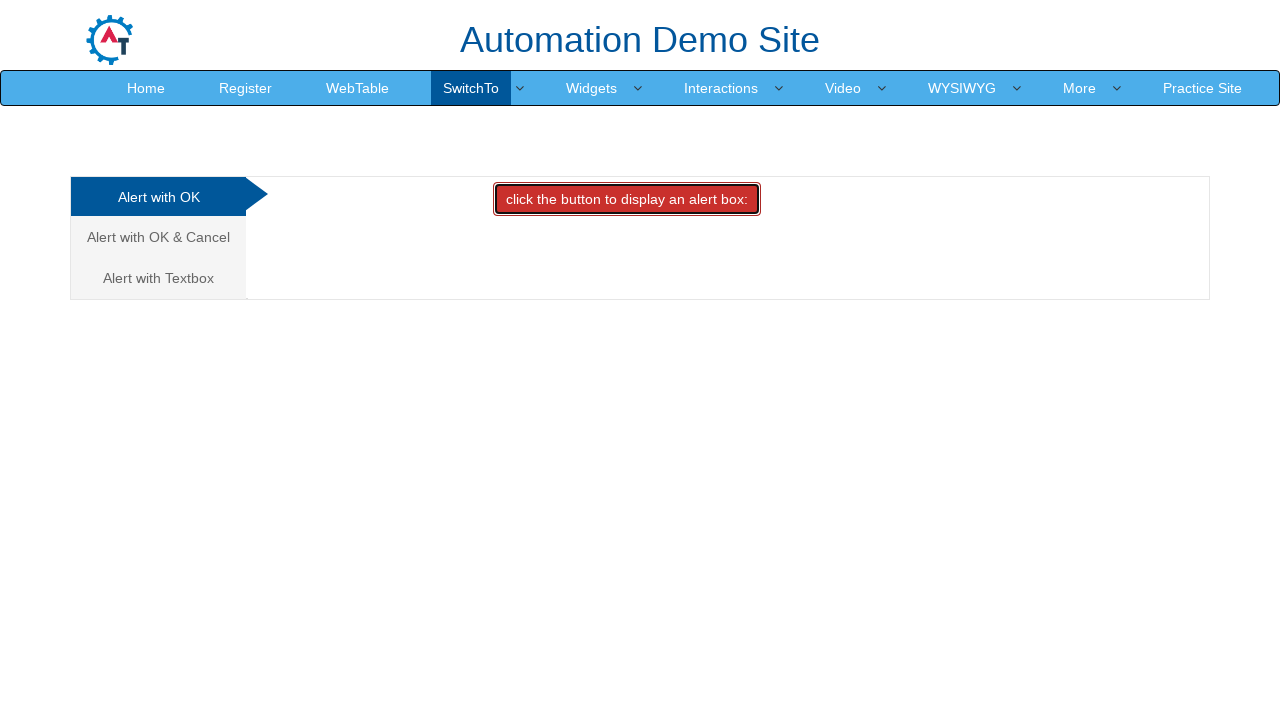

Accepted the simple alert dialog
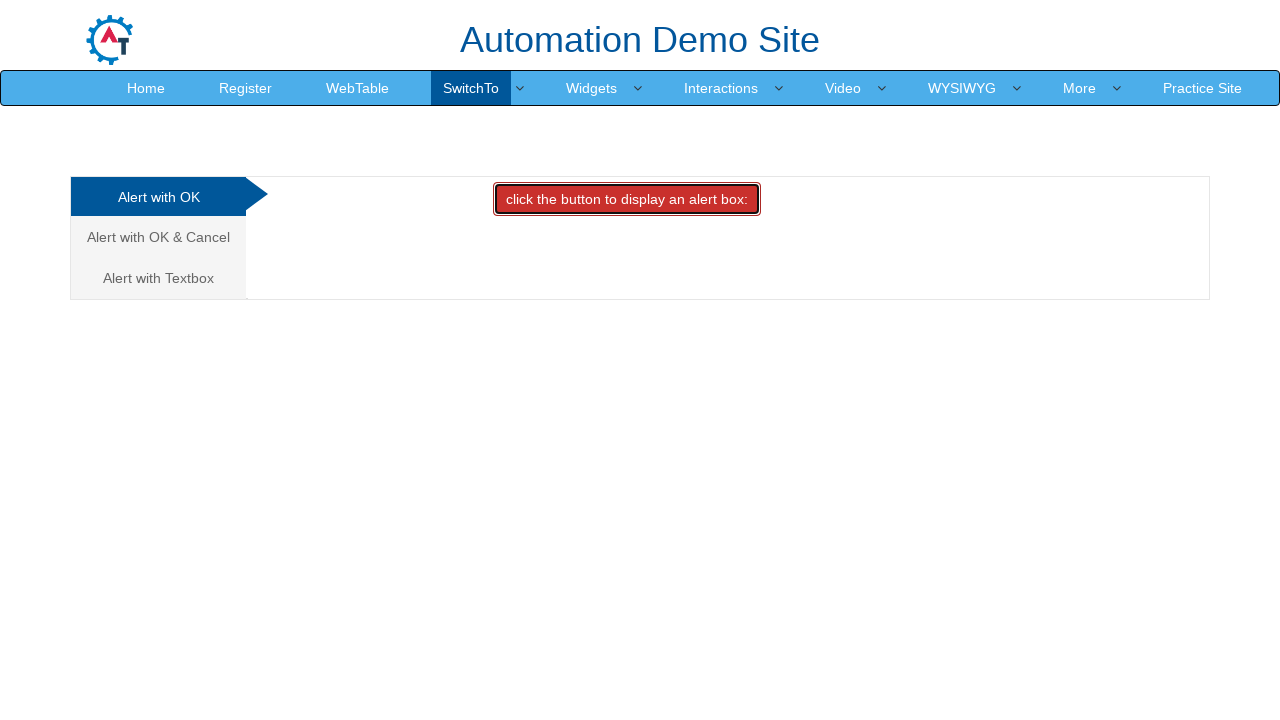

Navigated to confirm alert tab at (158, 237) on (//a[contains(@class,'analystic')])[2]
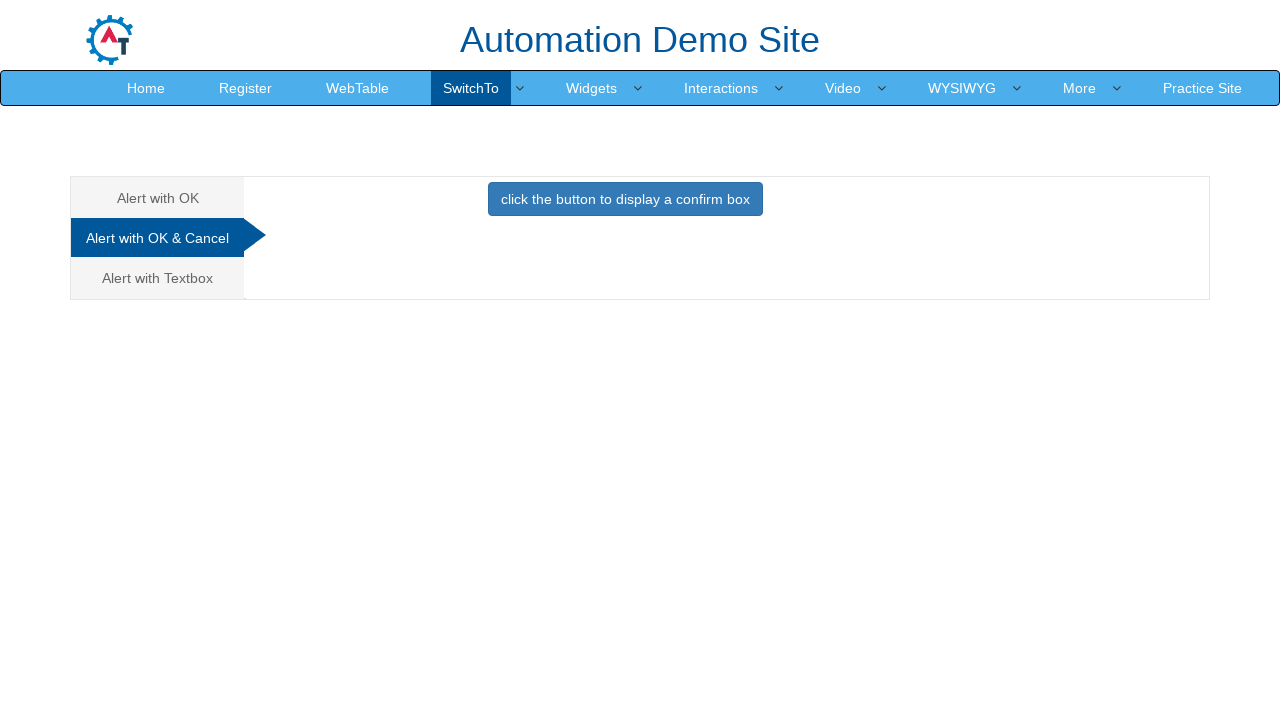

Clicked button to trigger confirm dialog at (625, 199) on xpath=//button[contains(@onclick,'confirmbox()')]
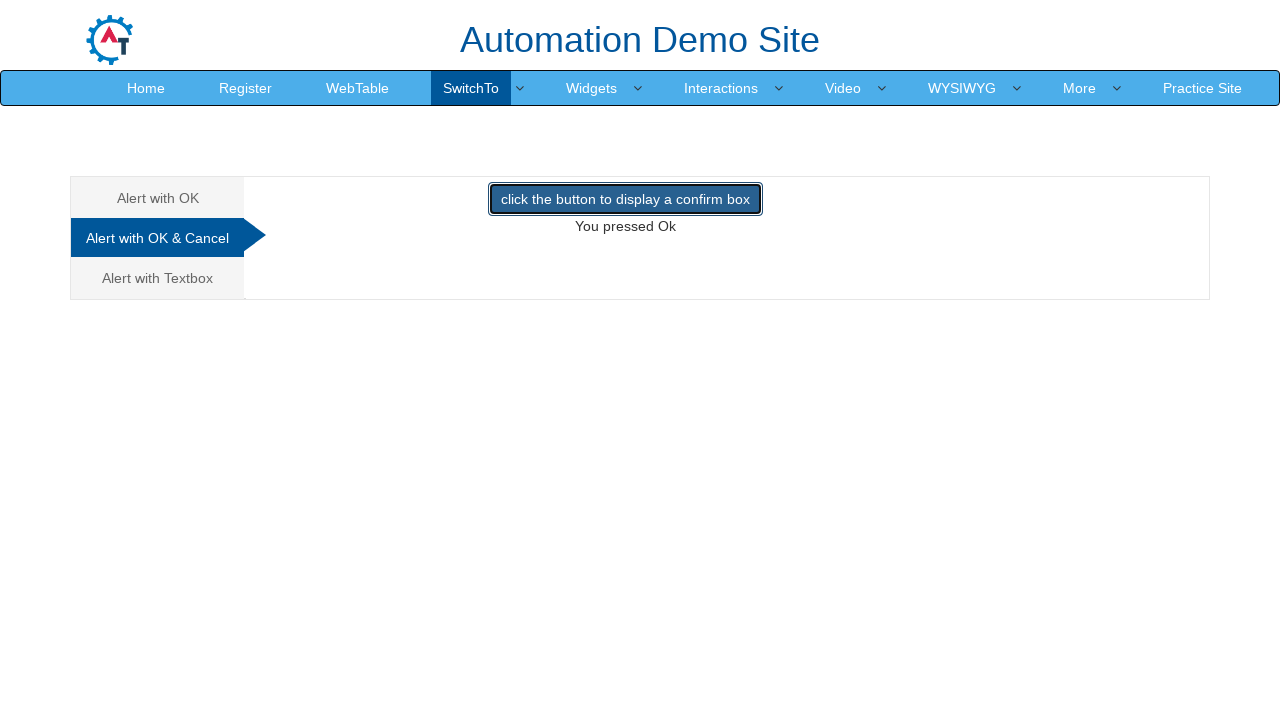

Dismissed the confirm dialog
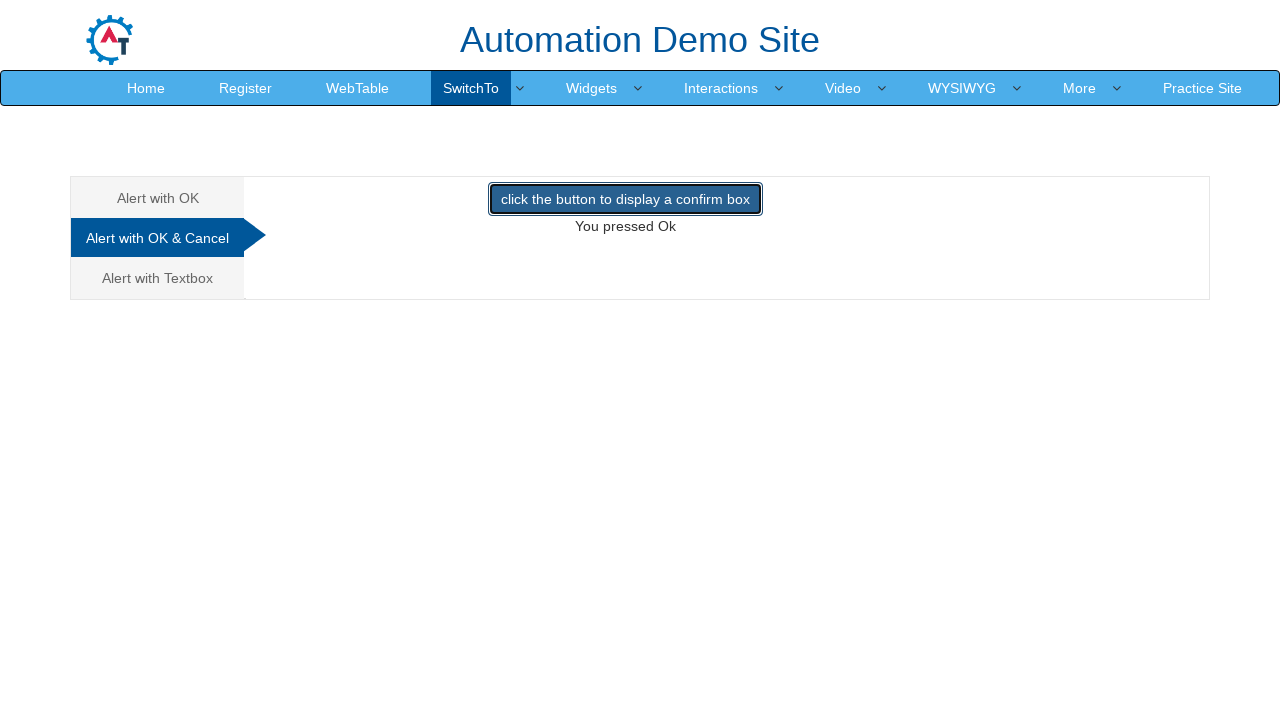

Navigated to prompt alert tab at (158, 278) on (//a[contains(@class,'analystic')])[3]
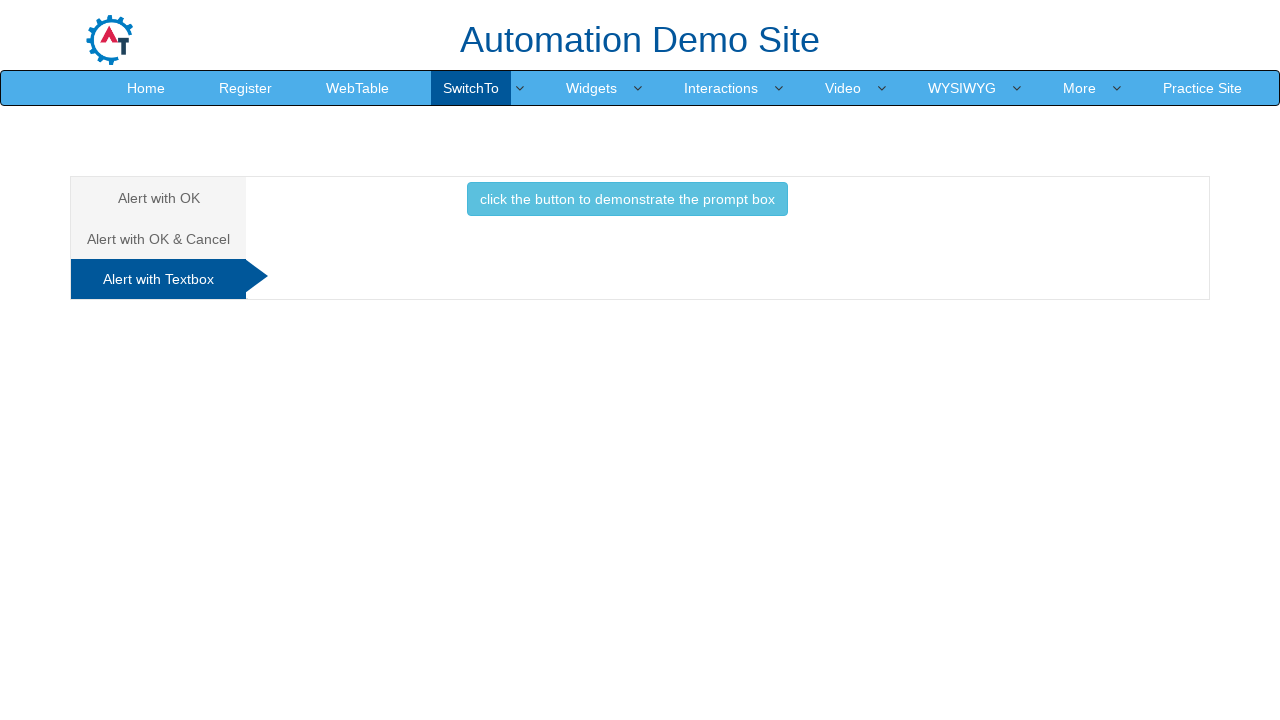

Set up prompt dialog handler to accept with text 'hai'
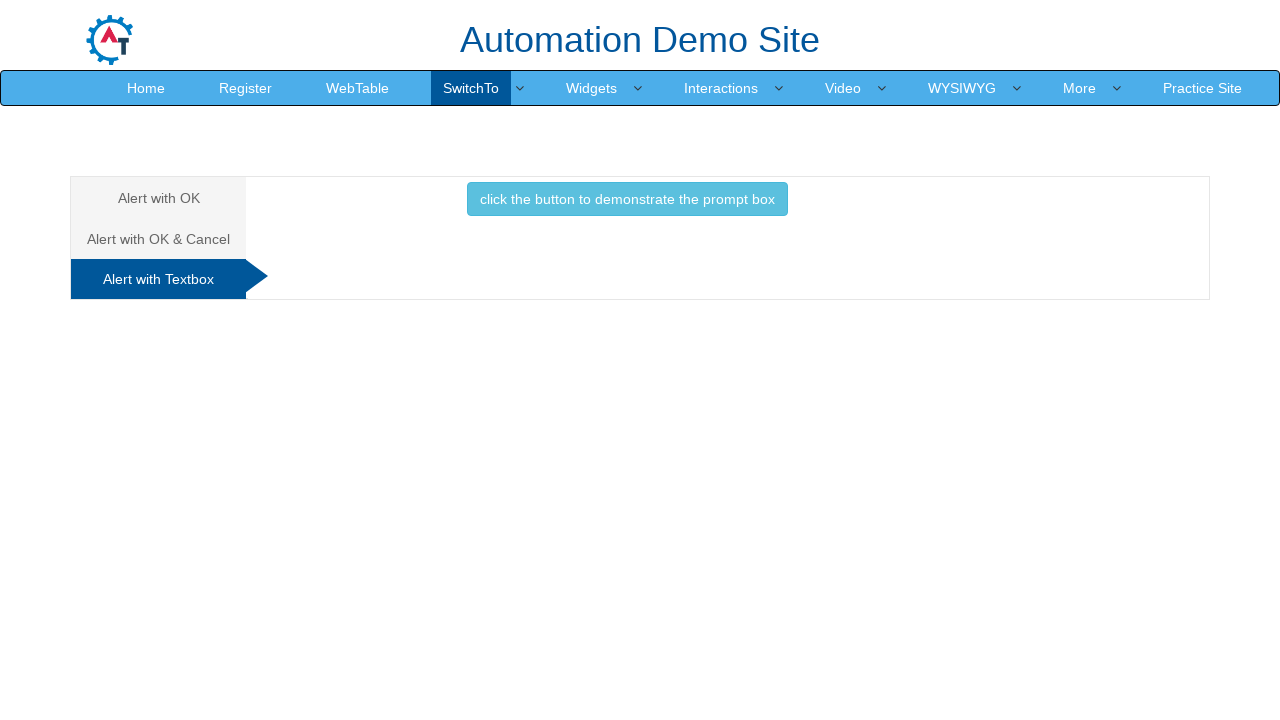

Clicked button to trigger prompt dialog and entered text 'hai' at (627, 199) on xpath=//button[contains(@onclick,'promptbox()')]
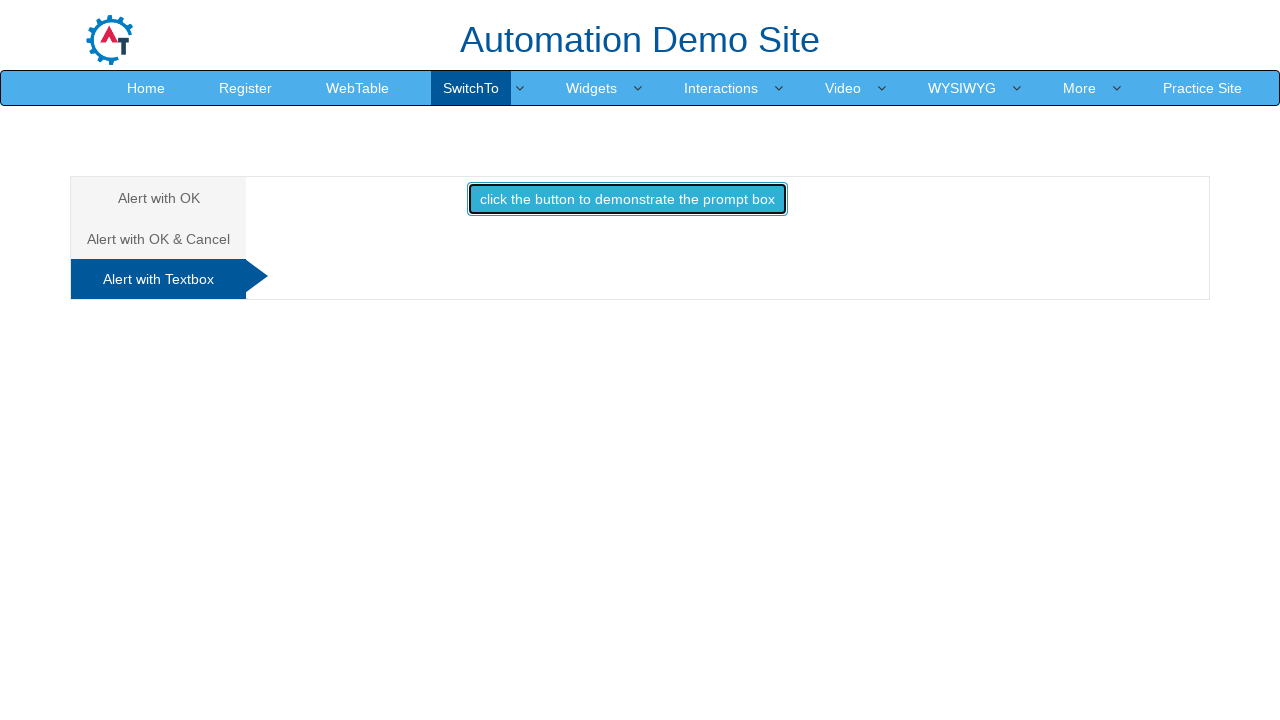

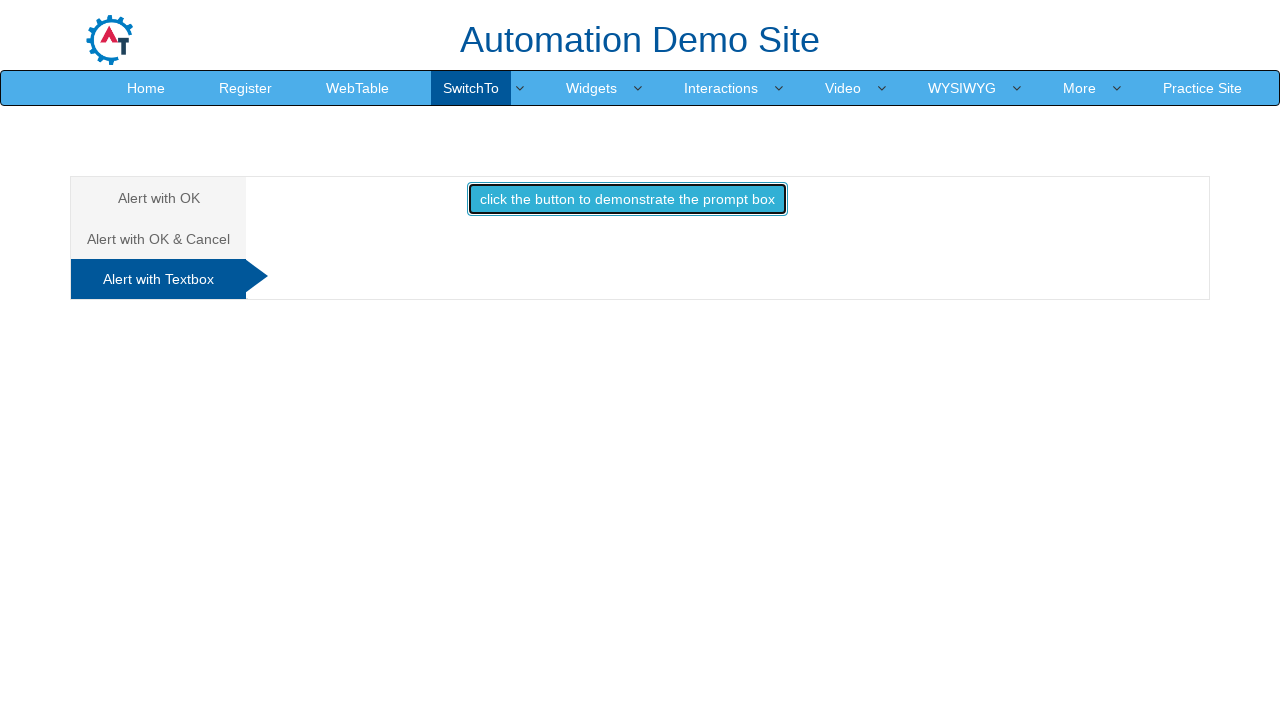